Tests the search functionality by locating the search field, entering a search term "shoe", and submitting the search form

Starting URL: https://testotomasyonu.com

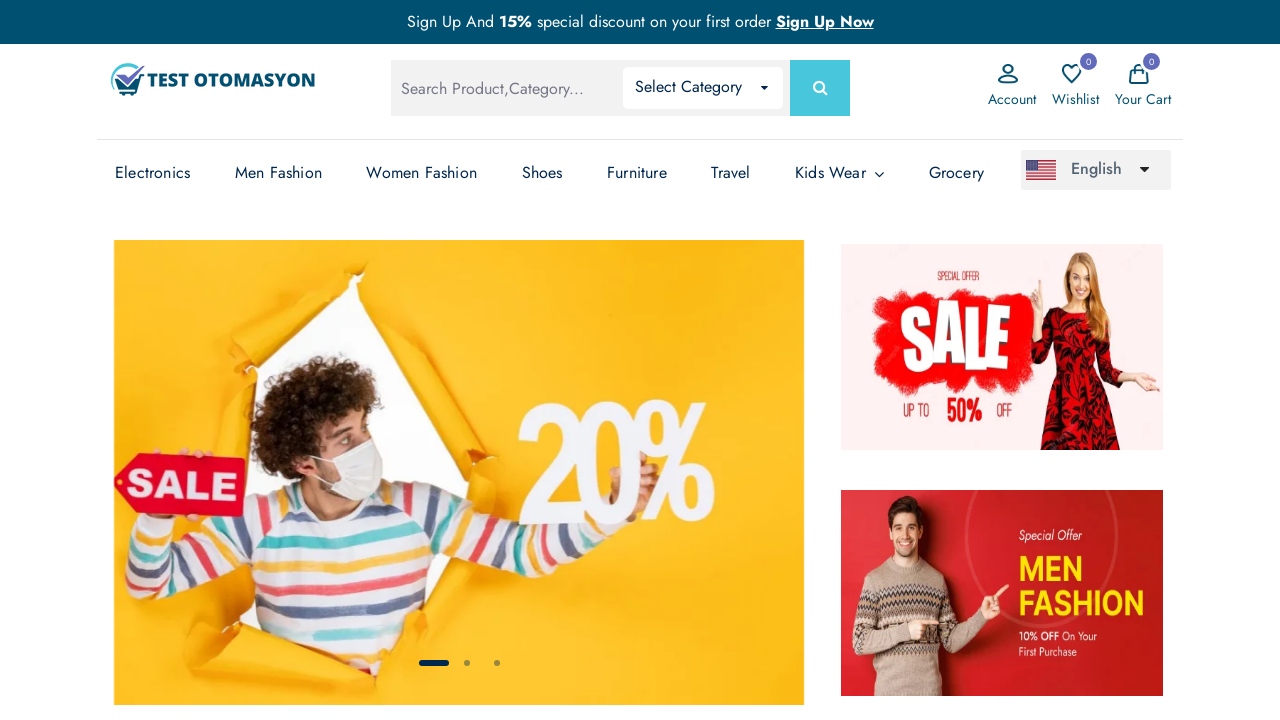

Filled search field with 'shoe' on #global-search
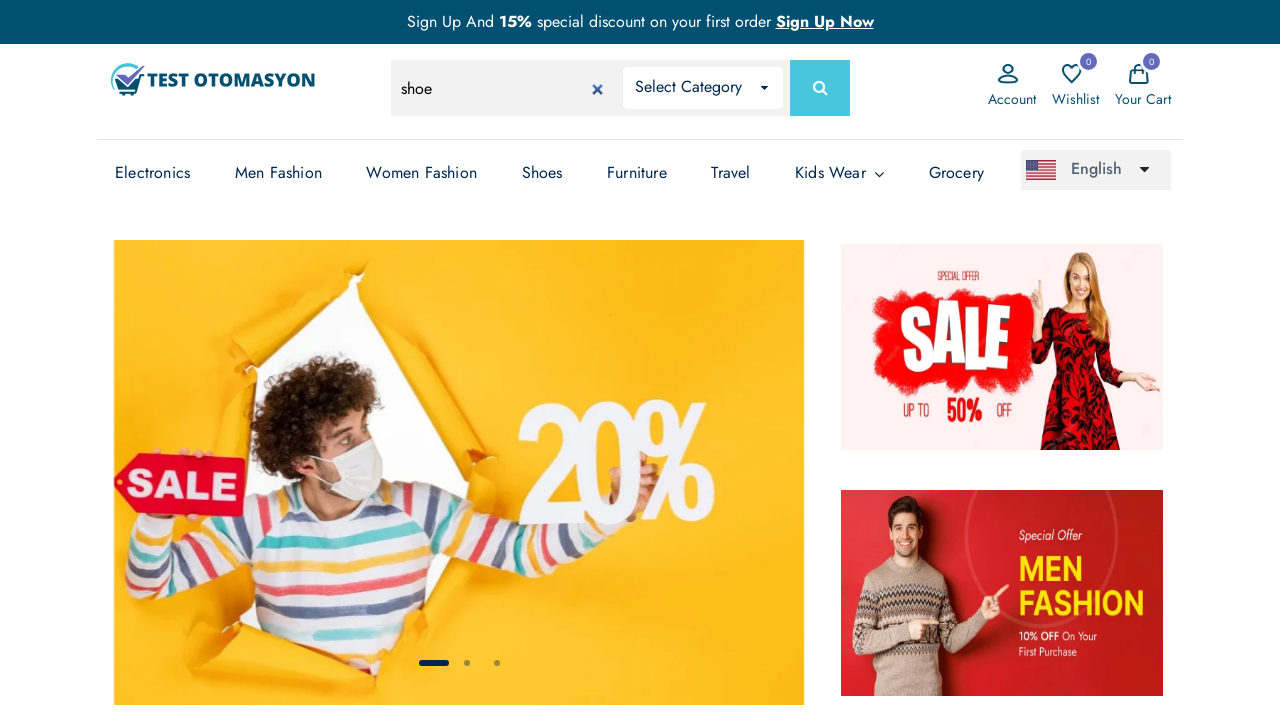

Submitted search form by pressing Enter on #global-search
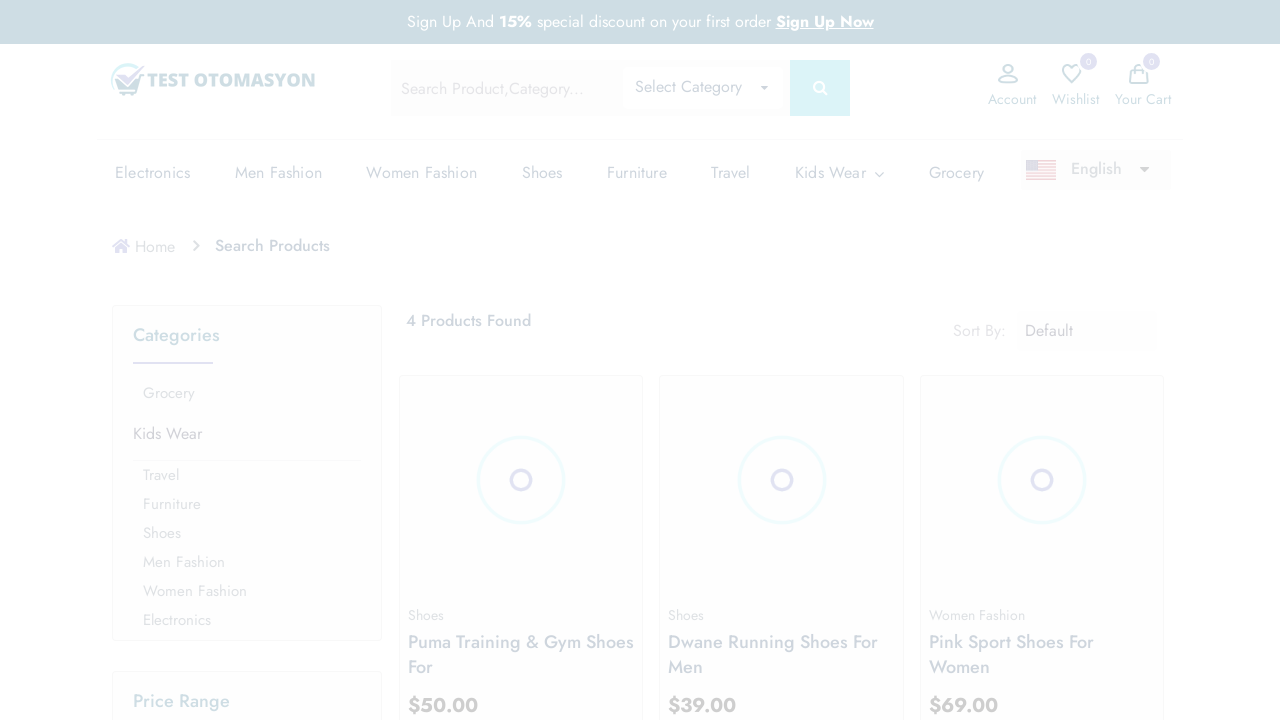

Search results loaded successfully
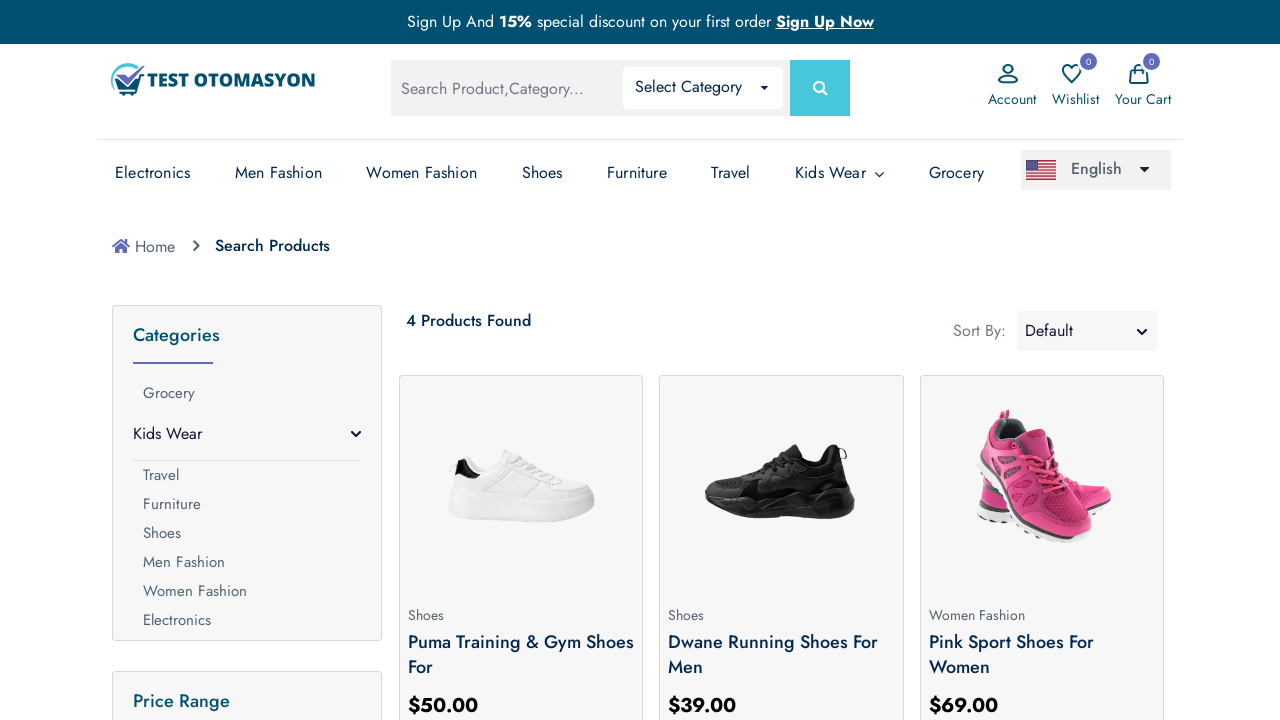

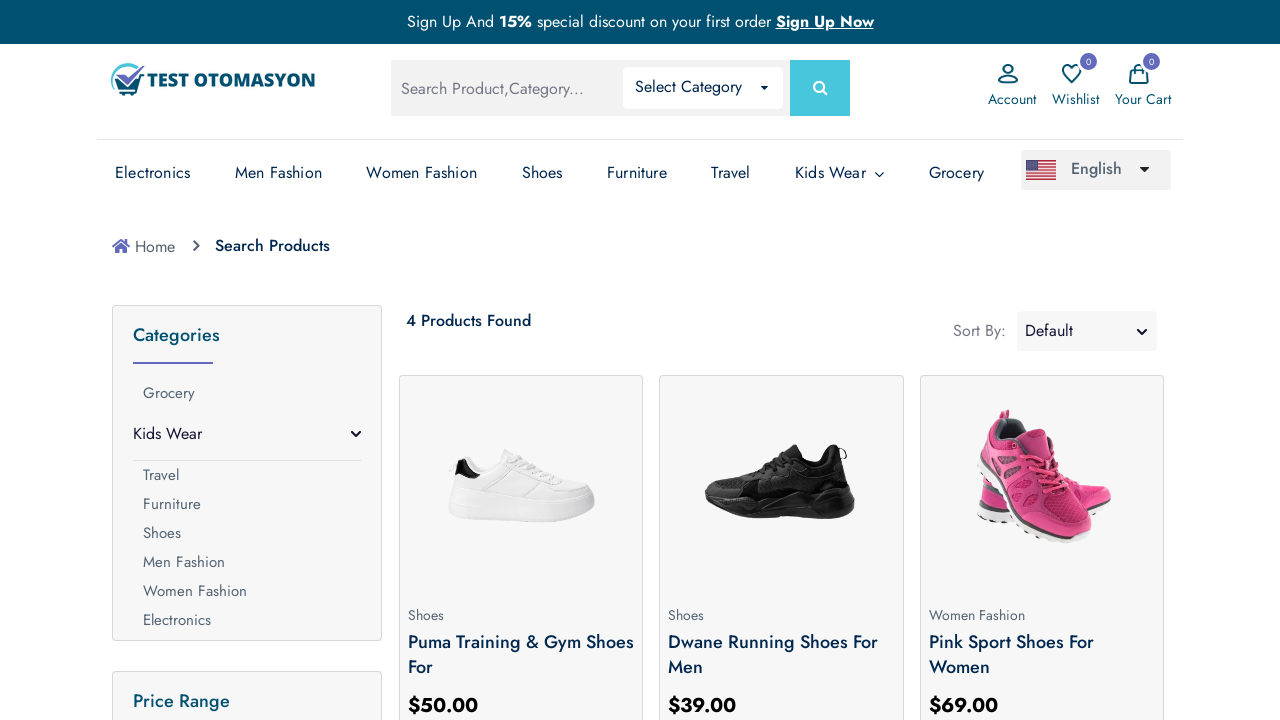